Demonstrates drag-and-drop by offset action by dragging the source element to the target element's coordinates

Starting URL: https://crossbrowsertesting.github.io/drag-and-drop

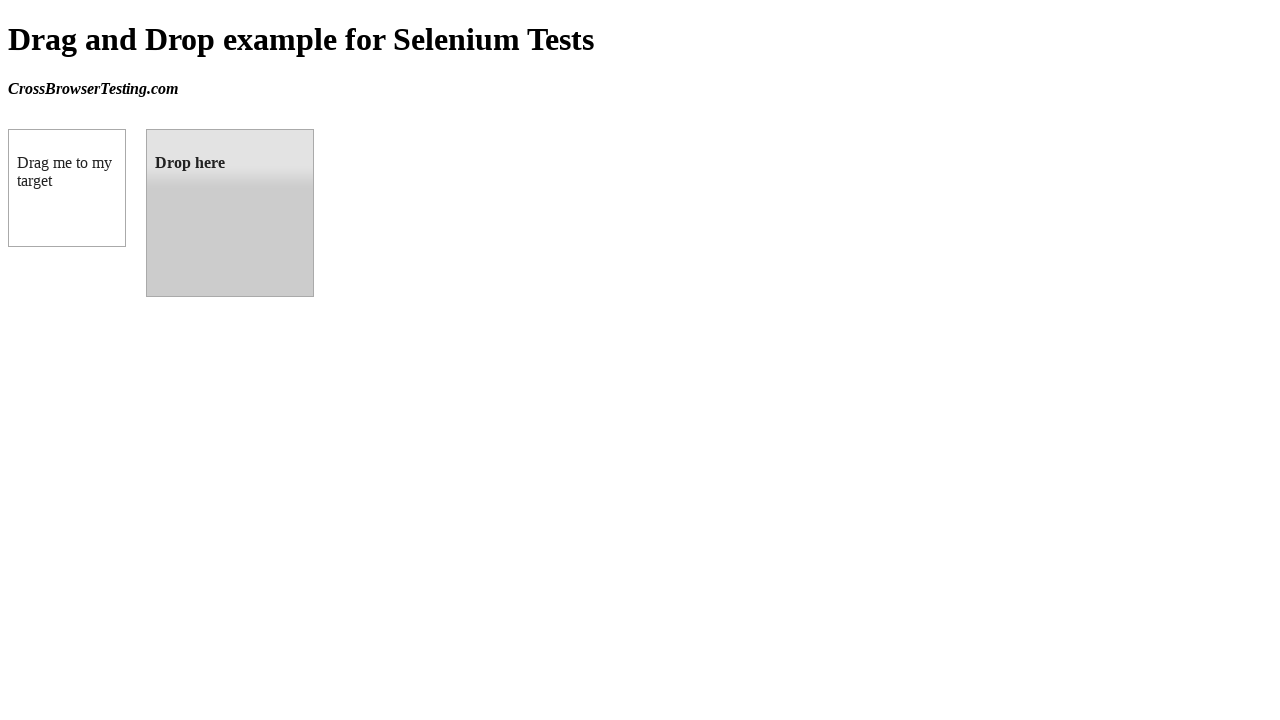

Located draggable source element
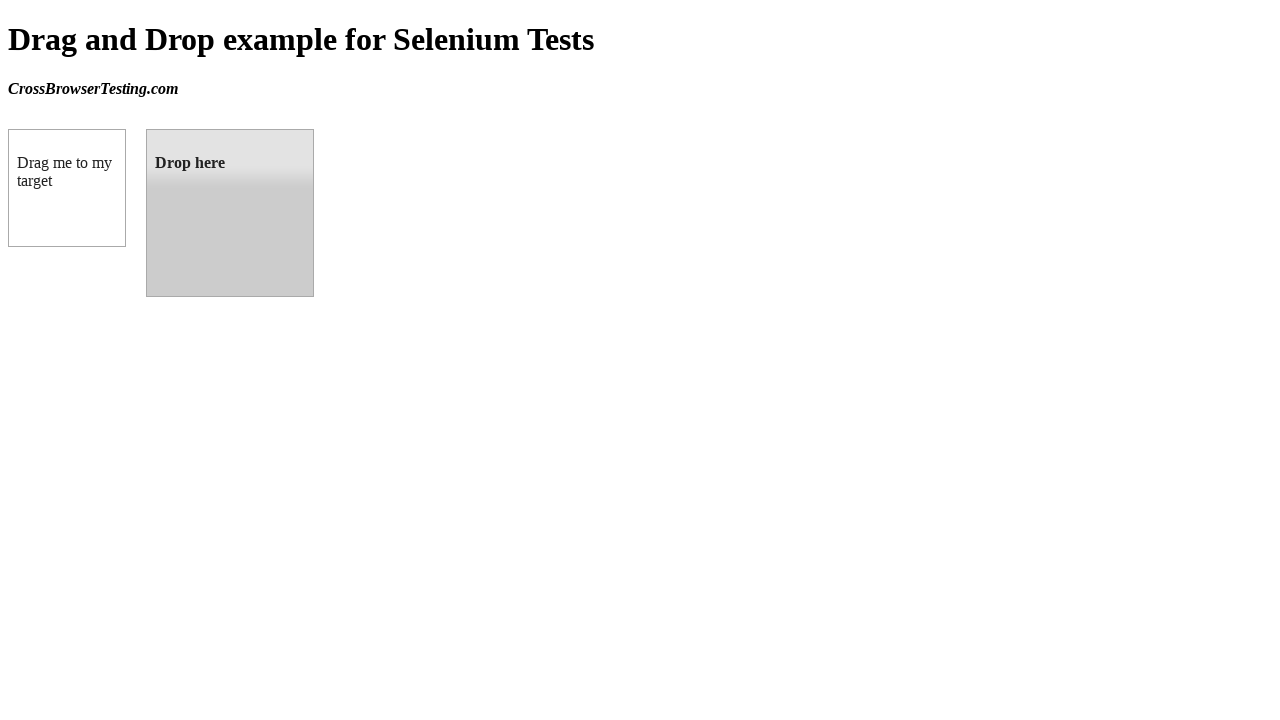

Located droppable target element
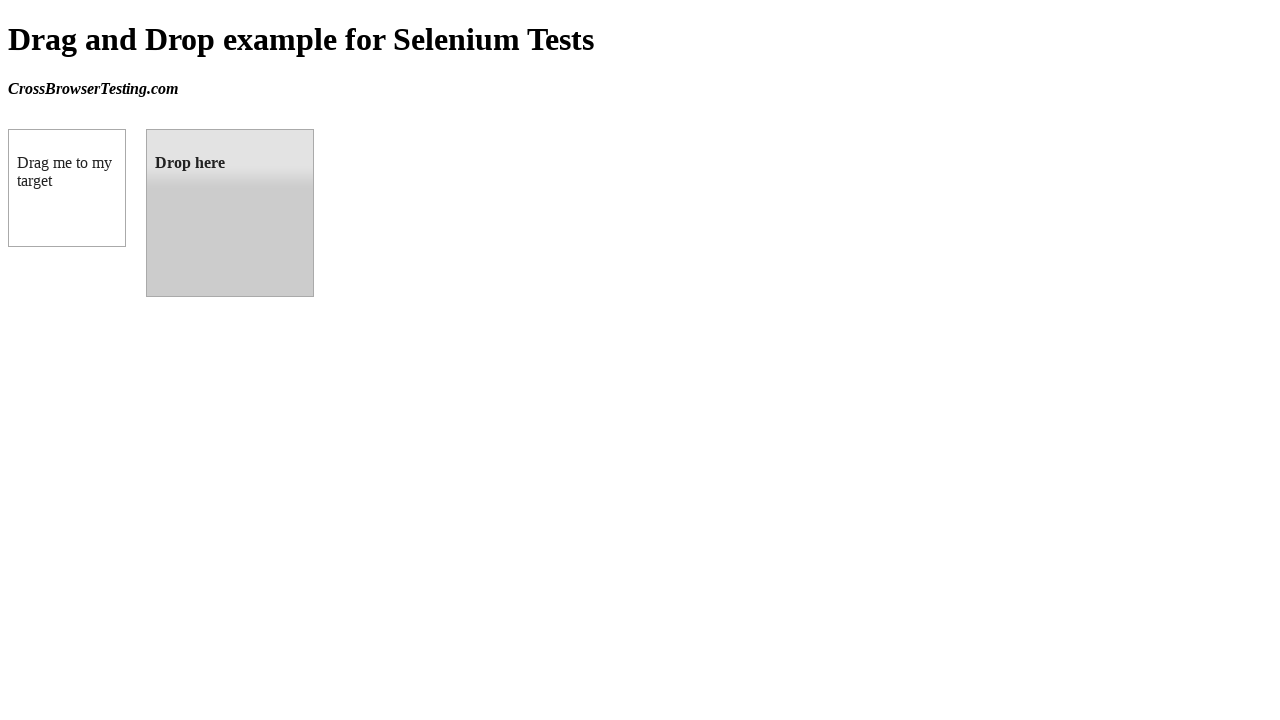

Retrieved target element bounding box coordinates
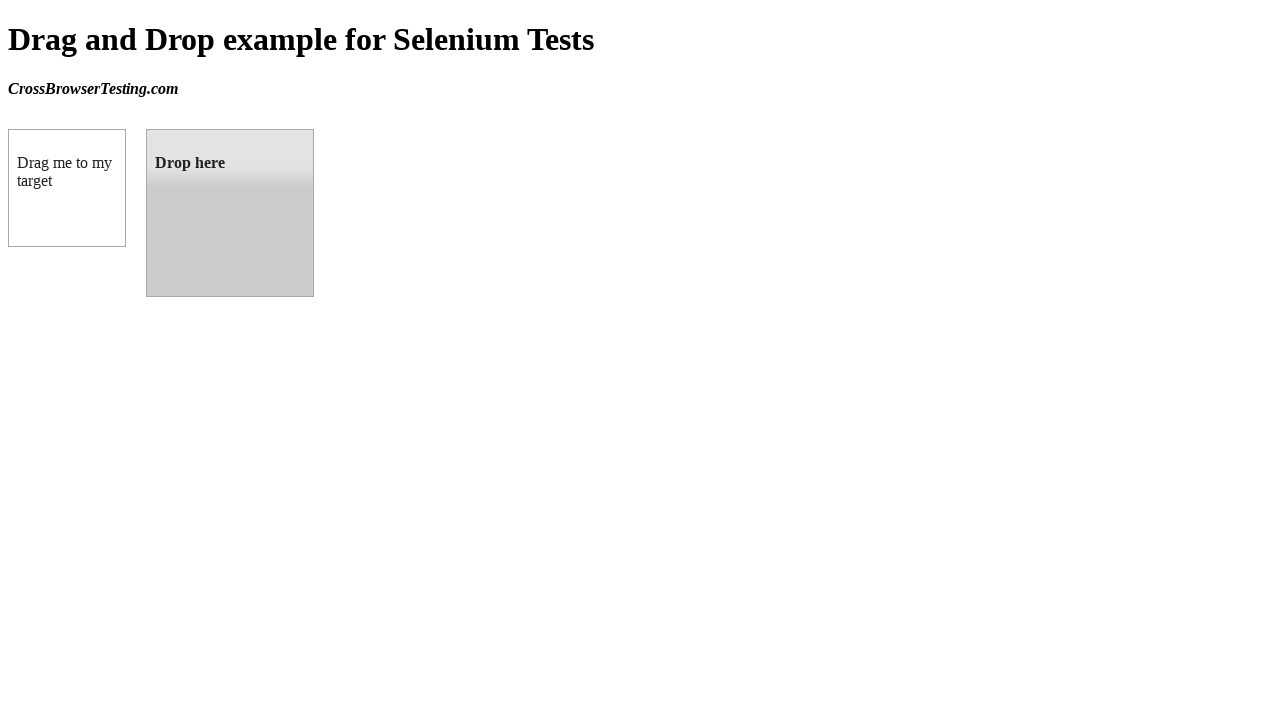

Dragged source element to target element at (230, 213)
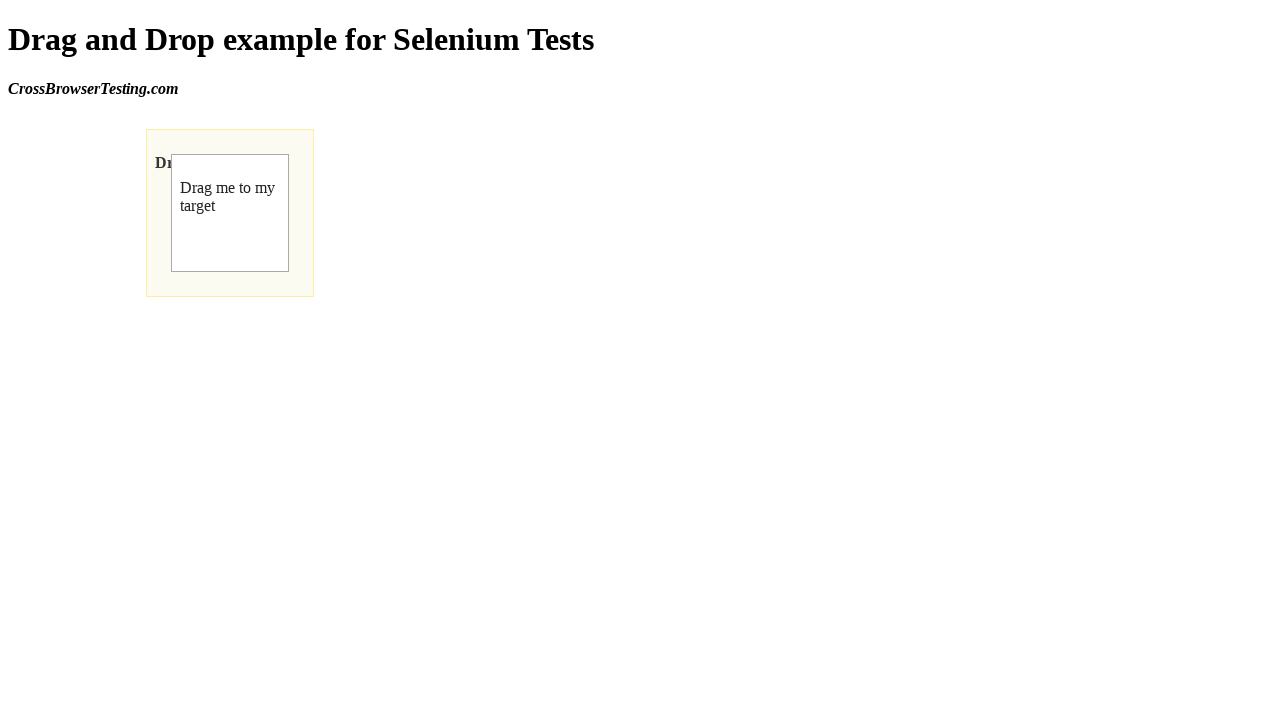

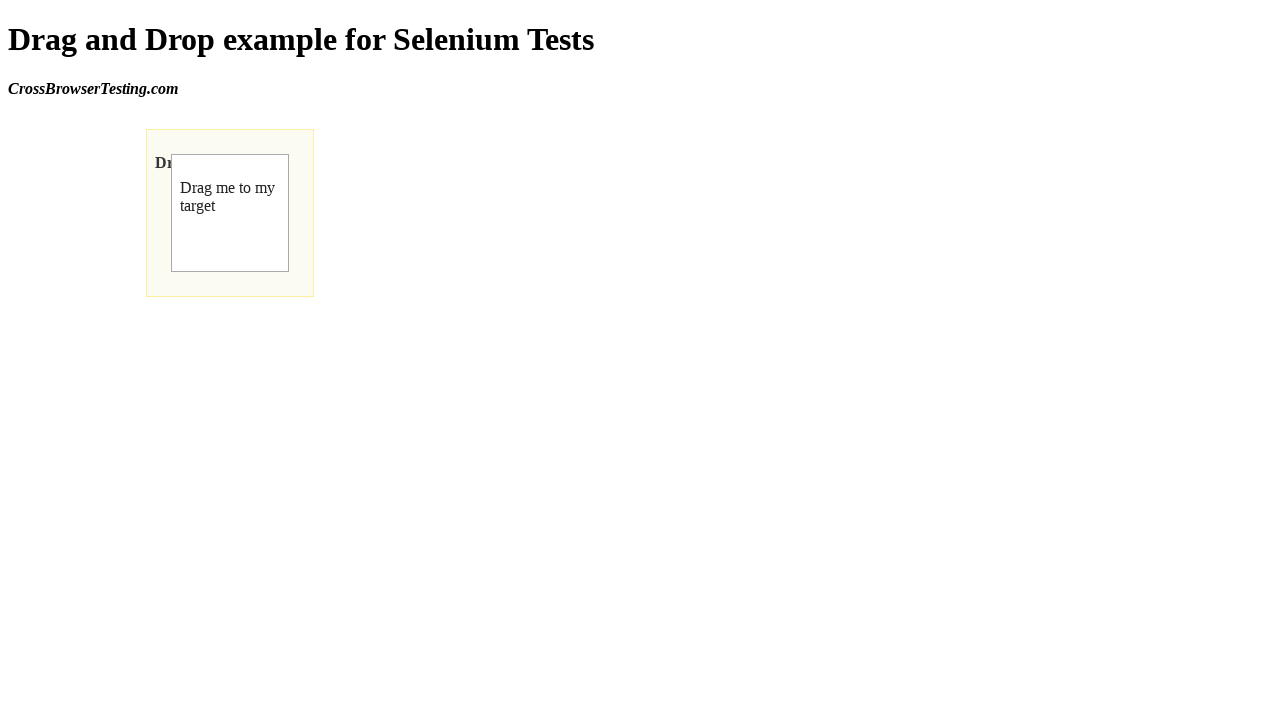